Solves a math challenge by extracting a value from an element attribute, calculating the result, and submitting a form with checkboxes

Starting URL: http://suninjuly.github.io/get_attribute.html

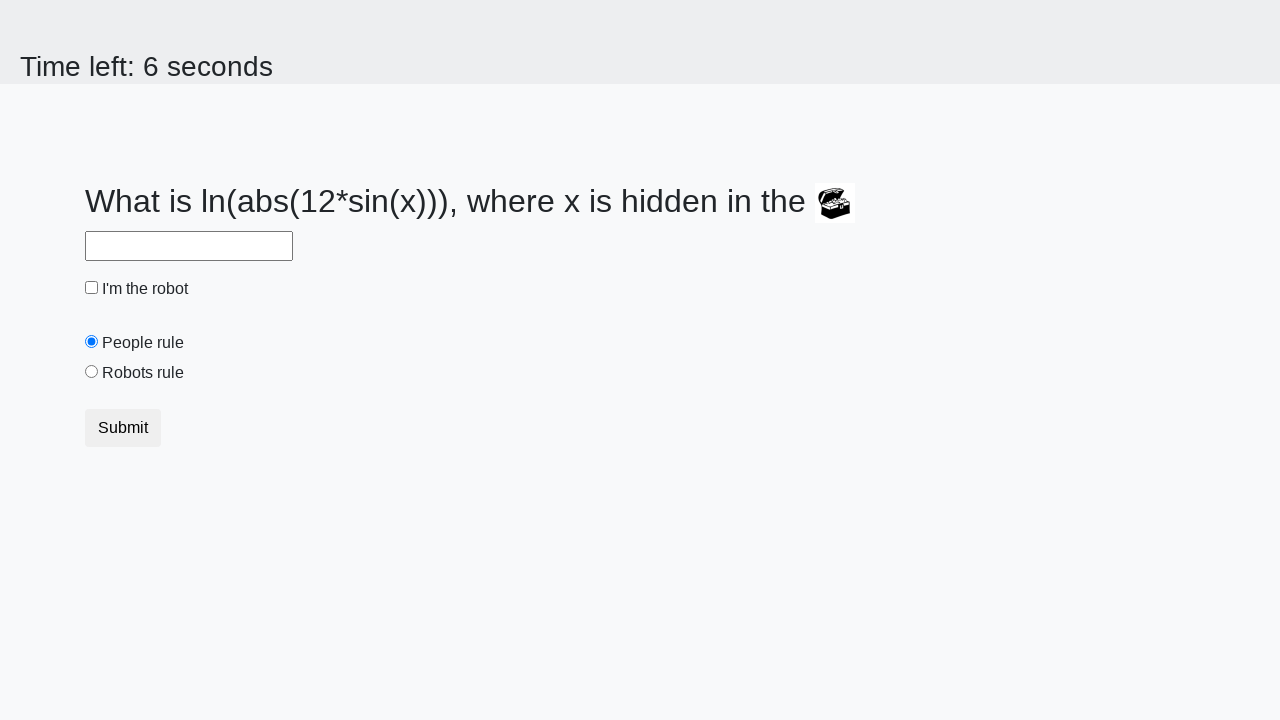

Located treasure element with valuex attribute
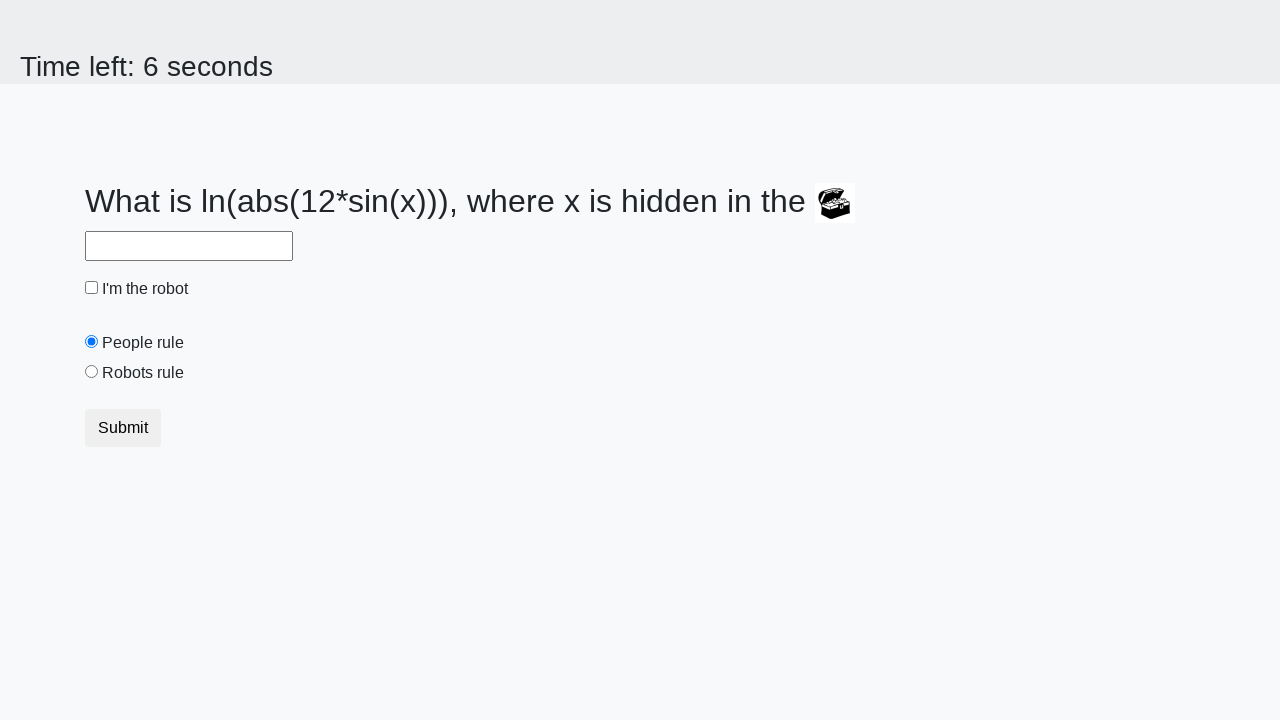

Extracted valuex attribute value from treasure element
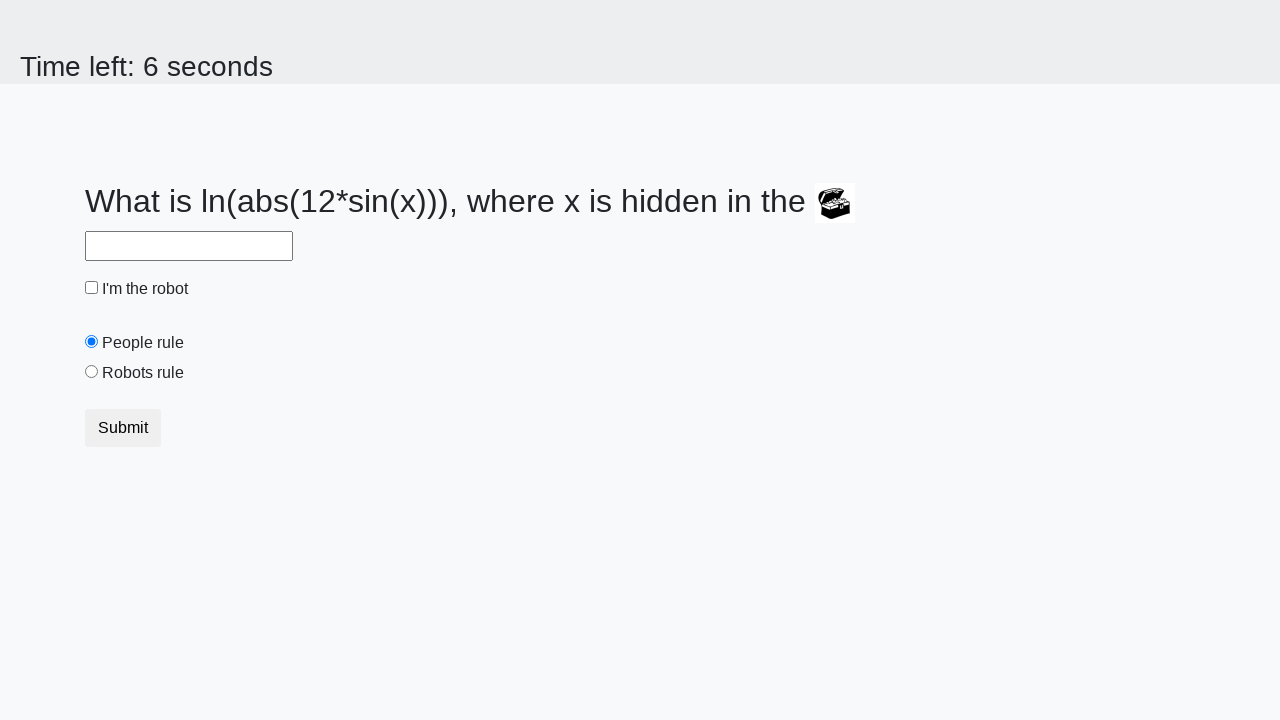

Calculated math formula result: log(abs(12 * sin(x)))
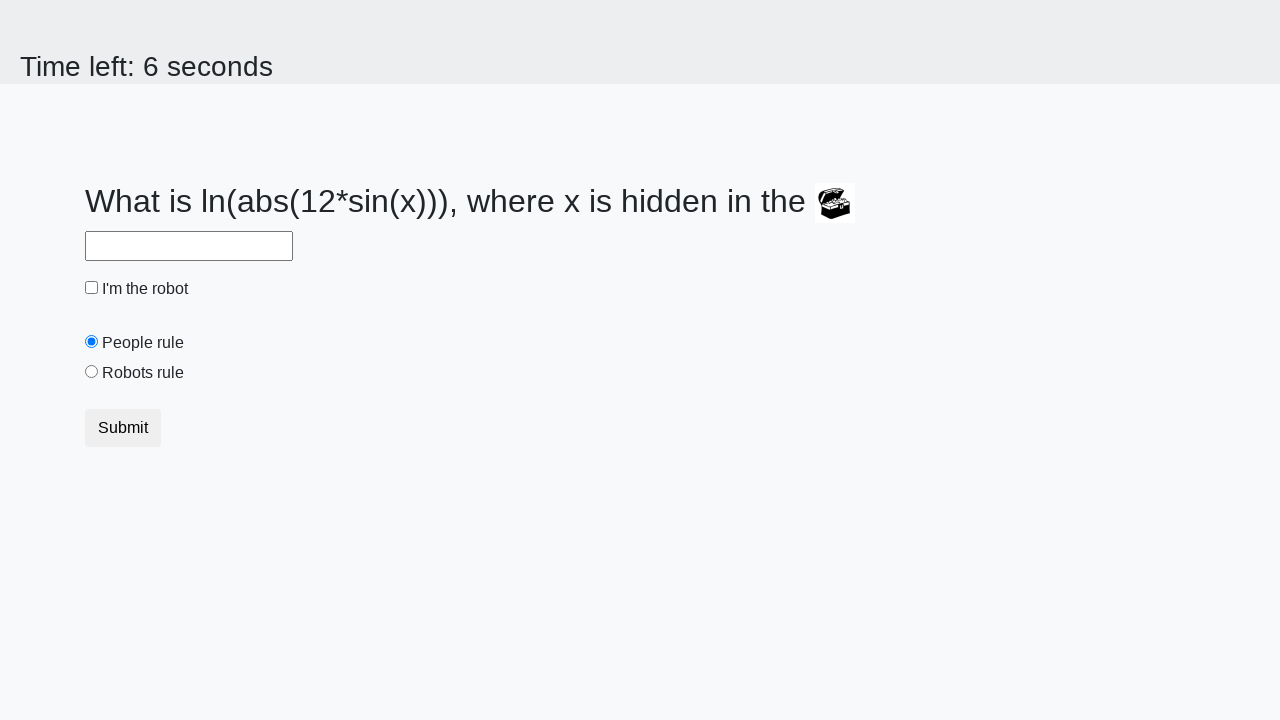

Filled input field with calculated result on input
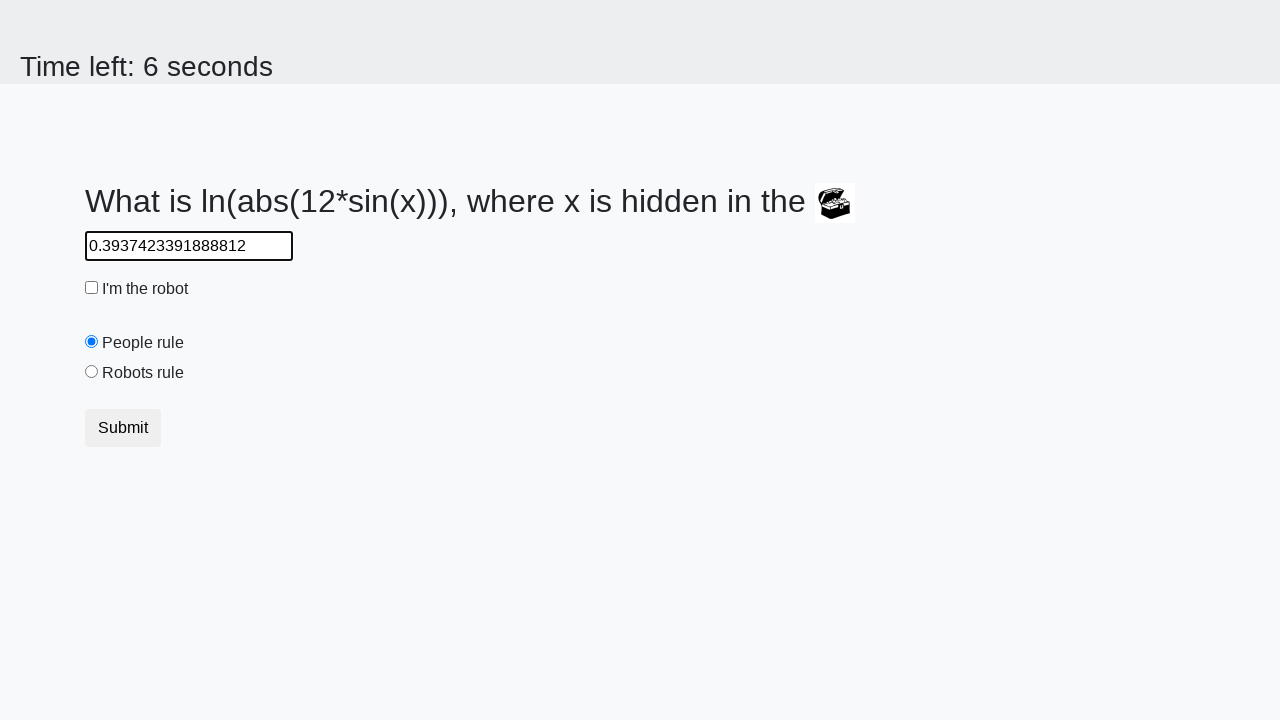

Clicked robot checkbox at (92, 288) on #robotCheckbox
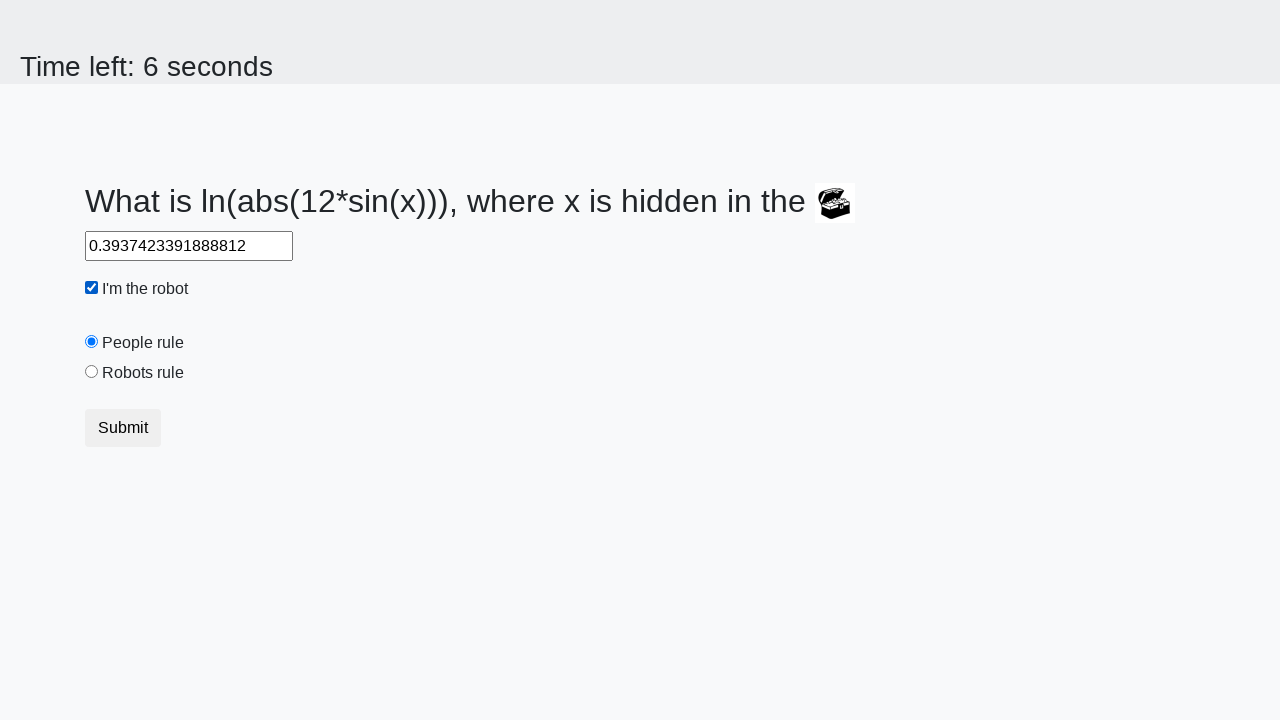

Clicked robots rule radio button at (92, 372) on #robotsRule
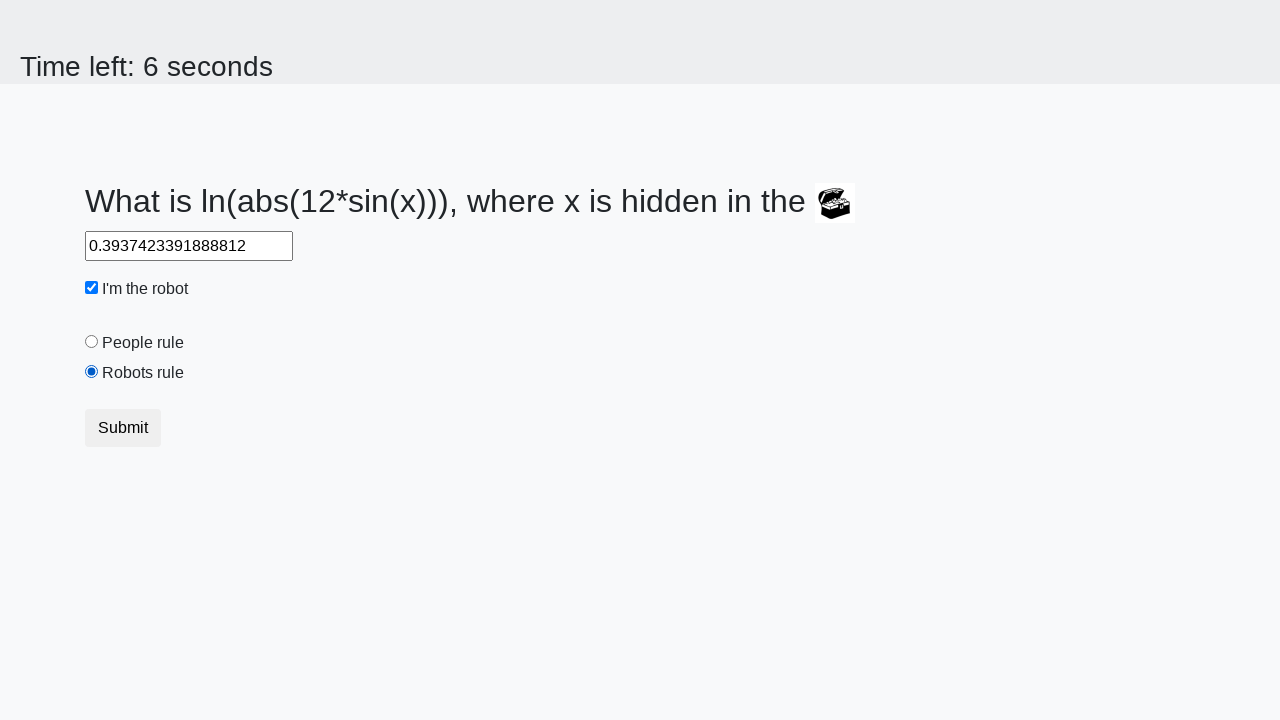

Clicked submit button to complete form at (123, 428) on button.btn
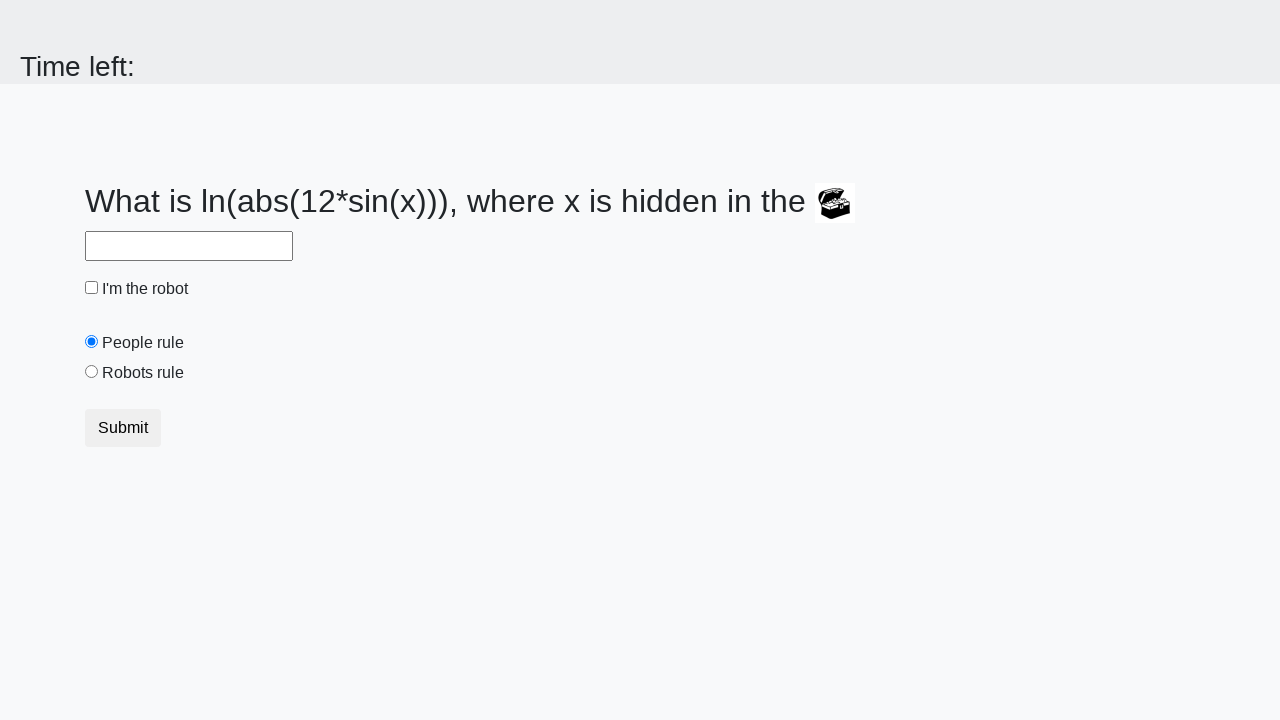

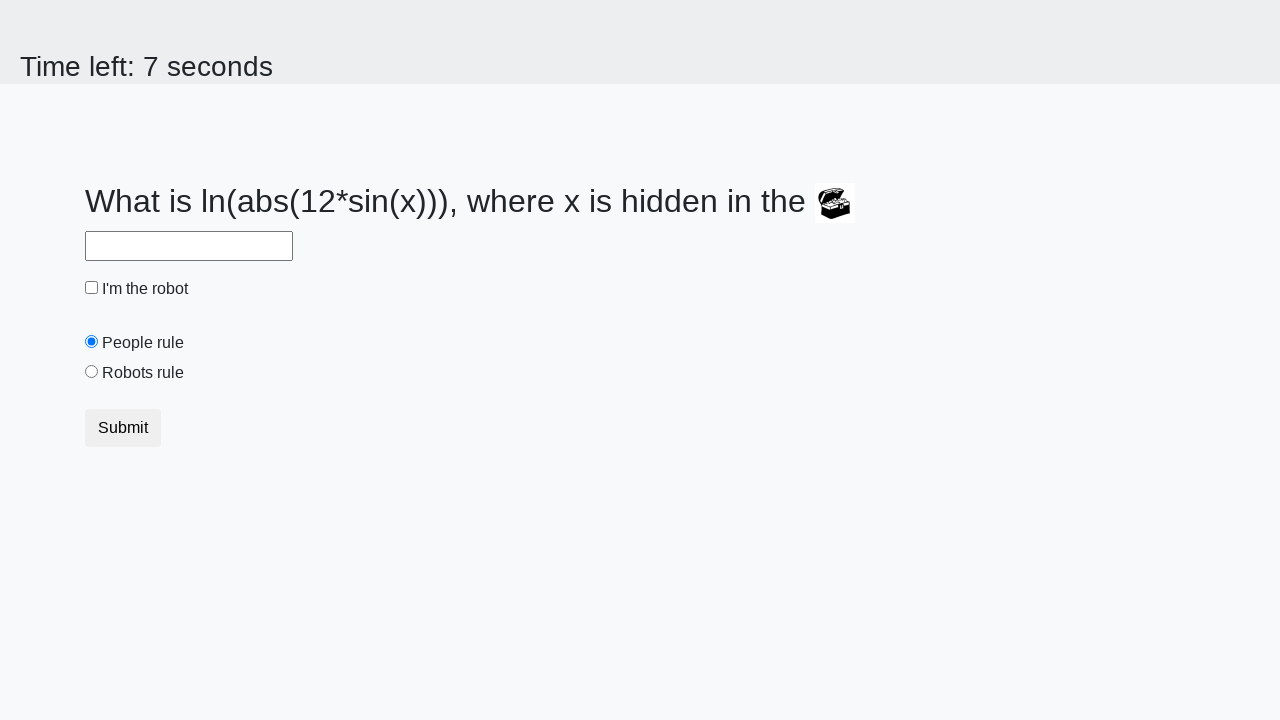